Tests footer navigation to Blog page by clicking the Blog link in the footer.

Starting URL: https://www.crocoder.dev

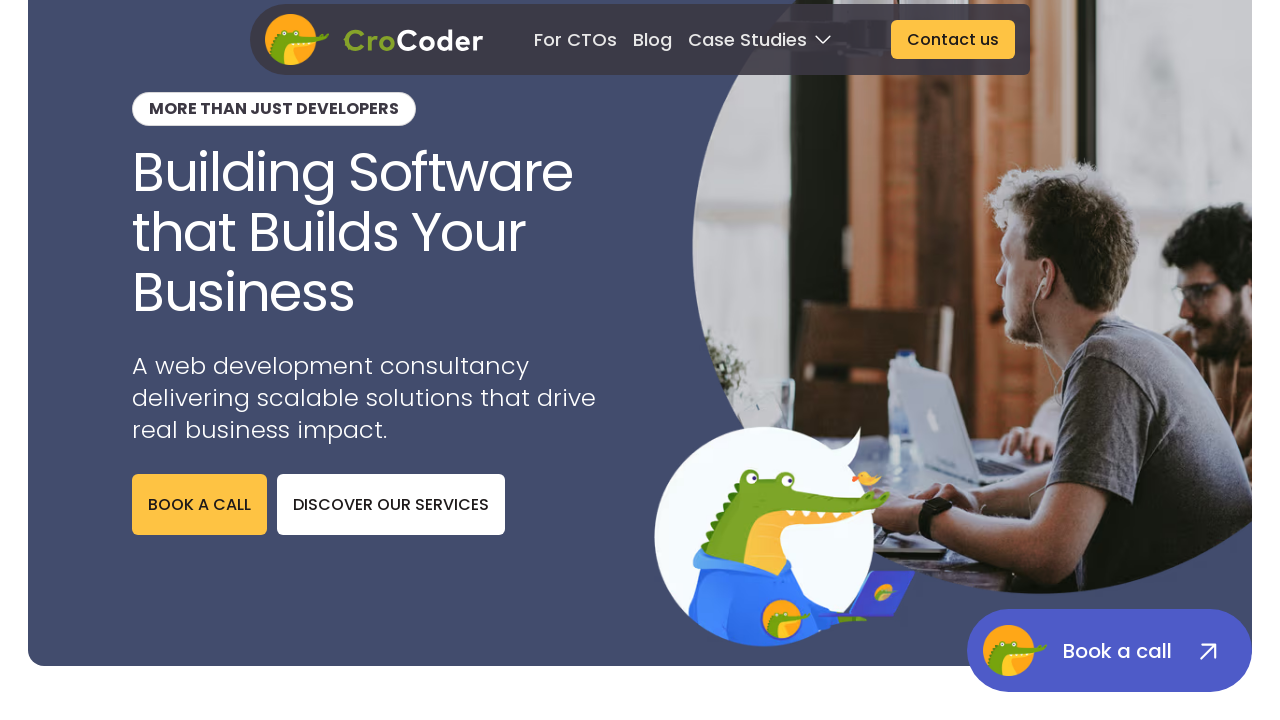

Clicked Blog link in footer at (825, 471) on footer >> text=Blog
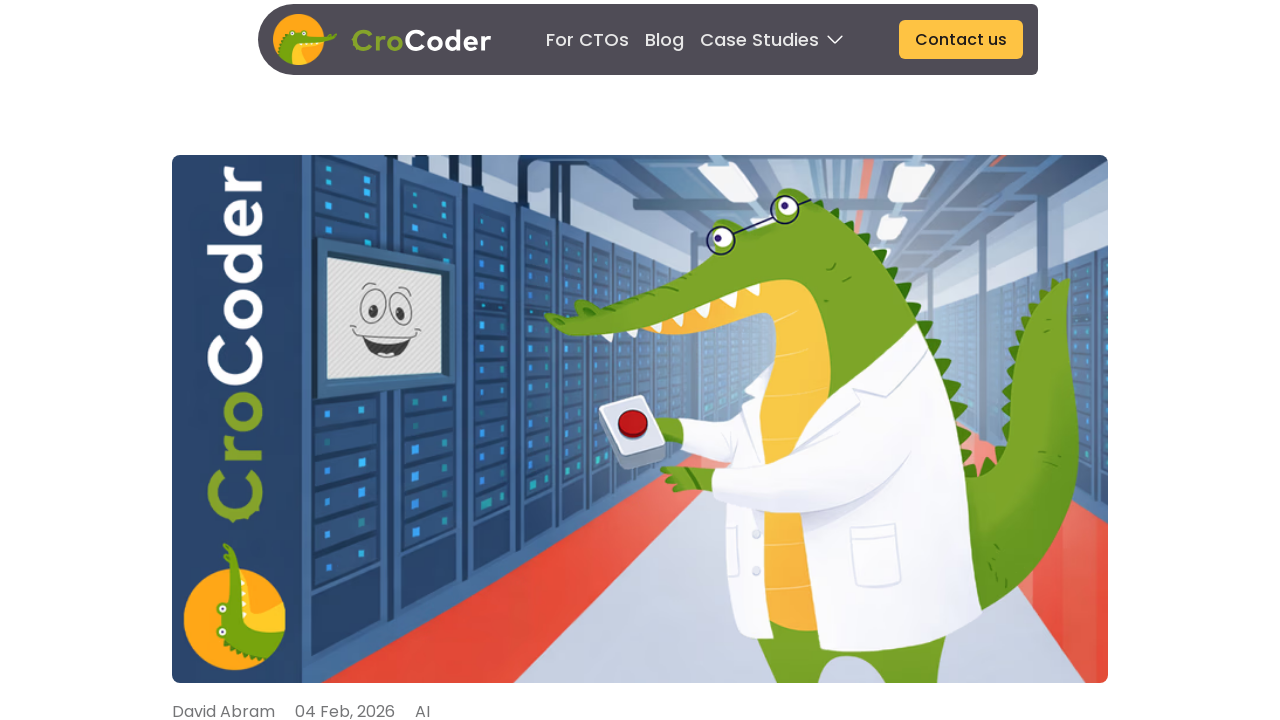

Blog page loaded successfully
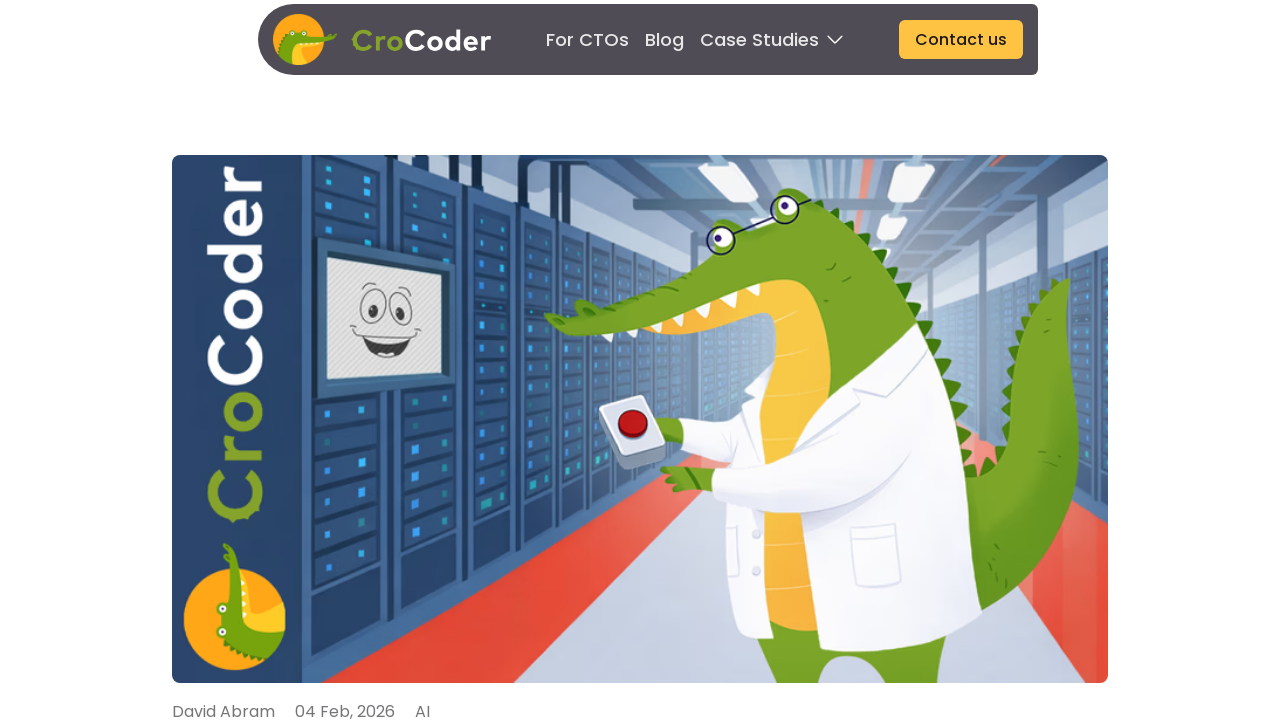

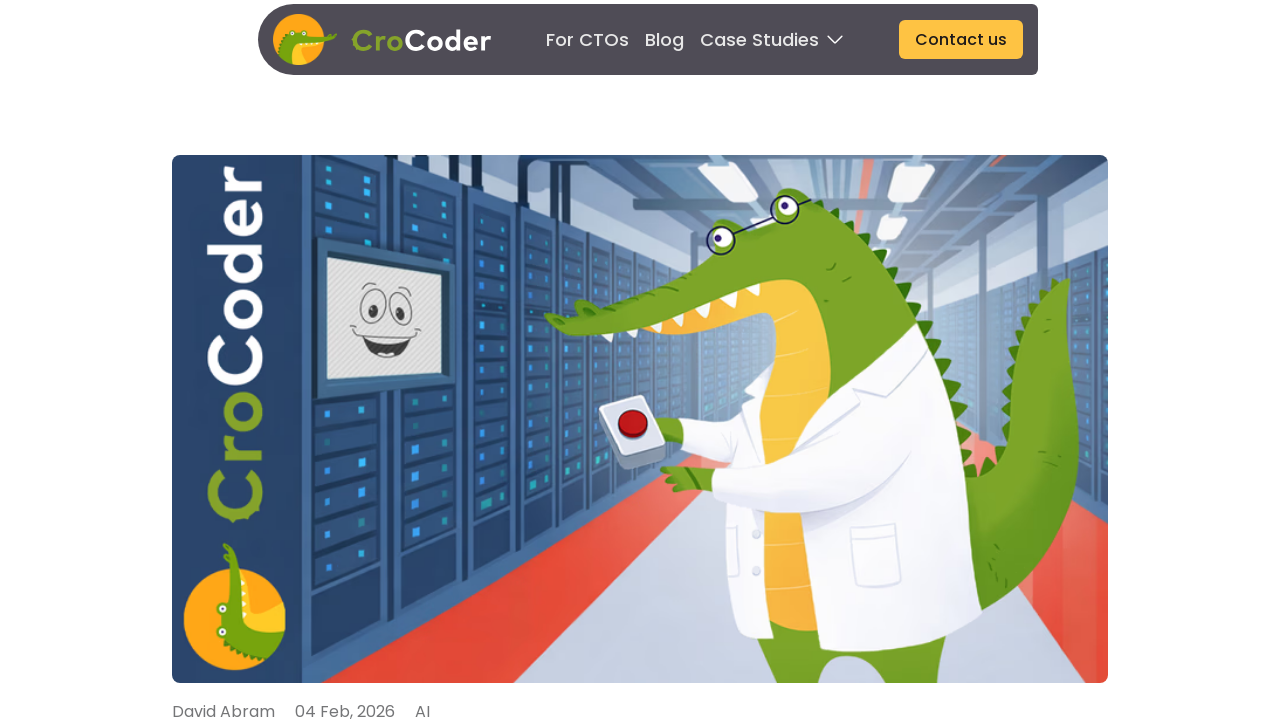